Navigates to a Stepik lesson page, fills in an answer "get()" in a textarea field, and clicks the submit button to submit the solution.

Starting URL: https://stepik.org/lesson/25969/step/12

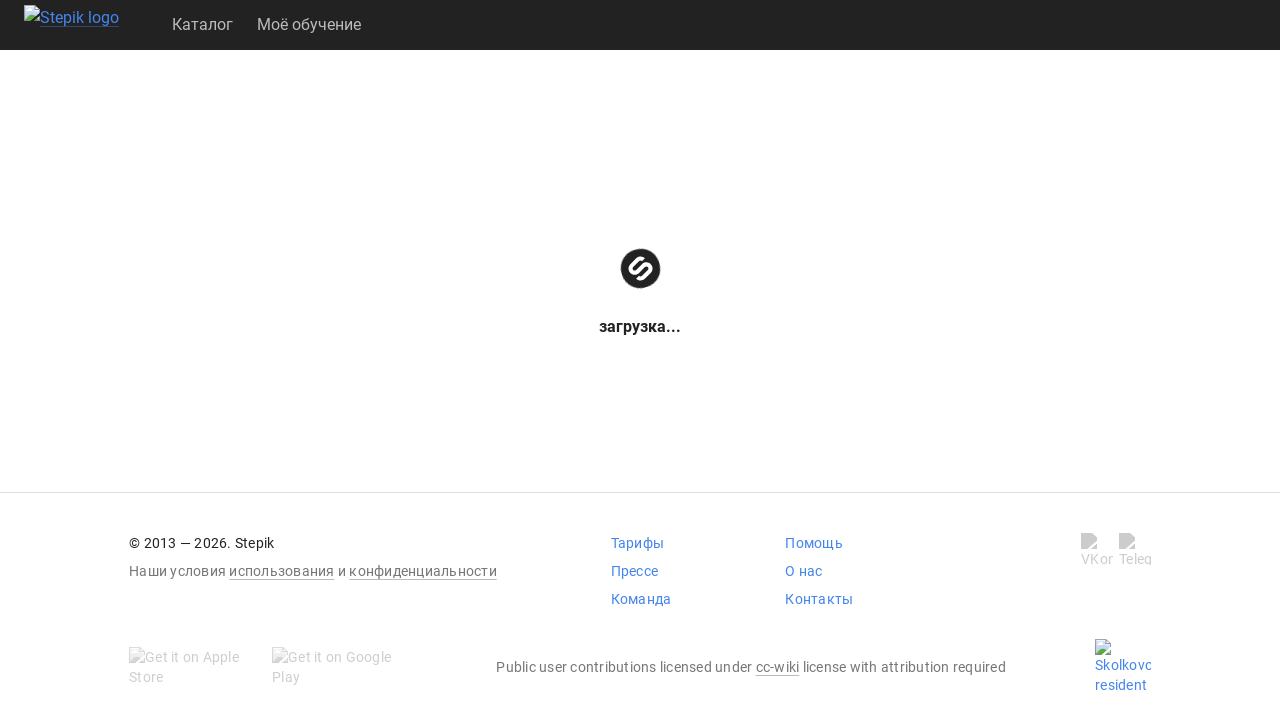

Waited for textarea to be visible on the page
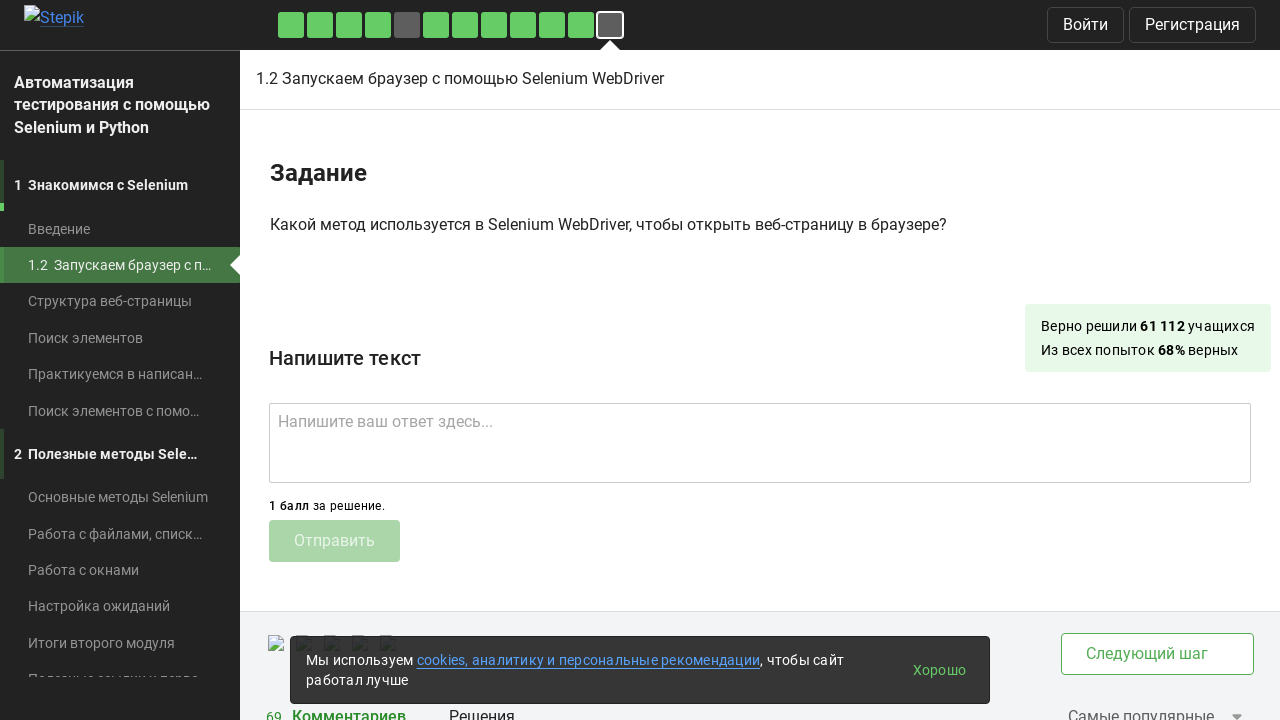

Filled textarea with answer 'get()' on .textarea
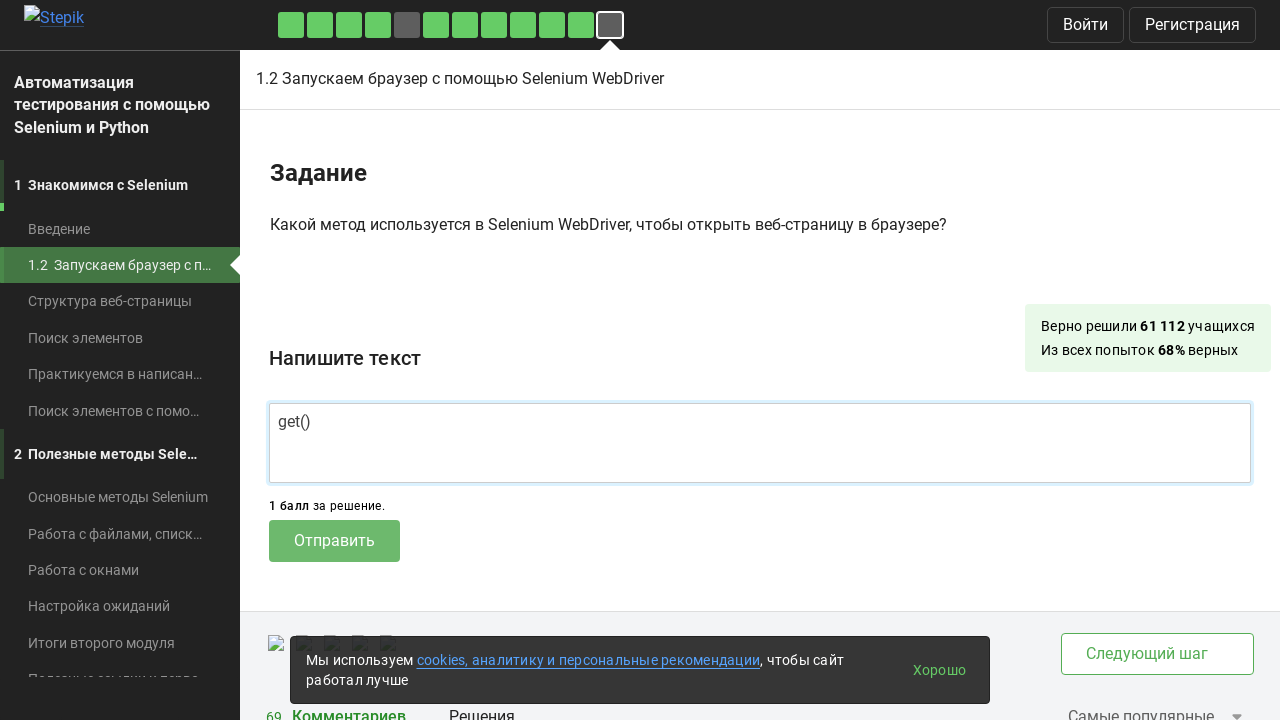

Waited for submit button to be visible
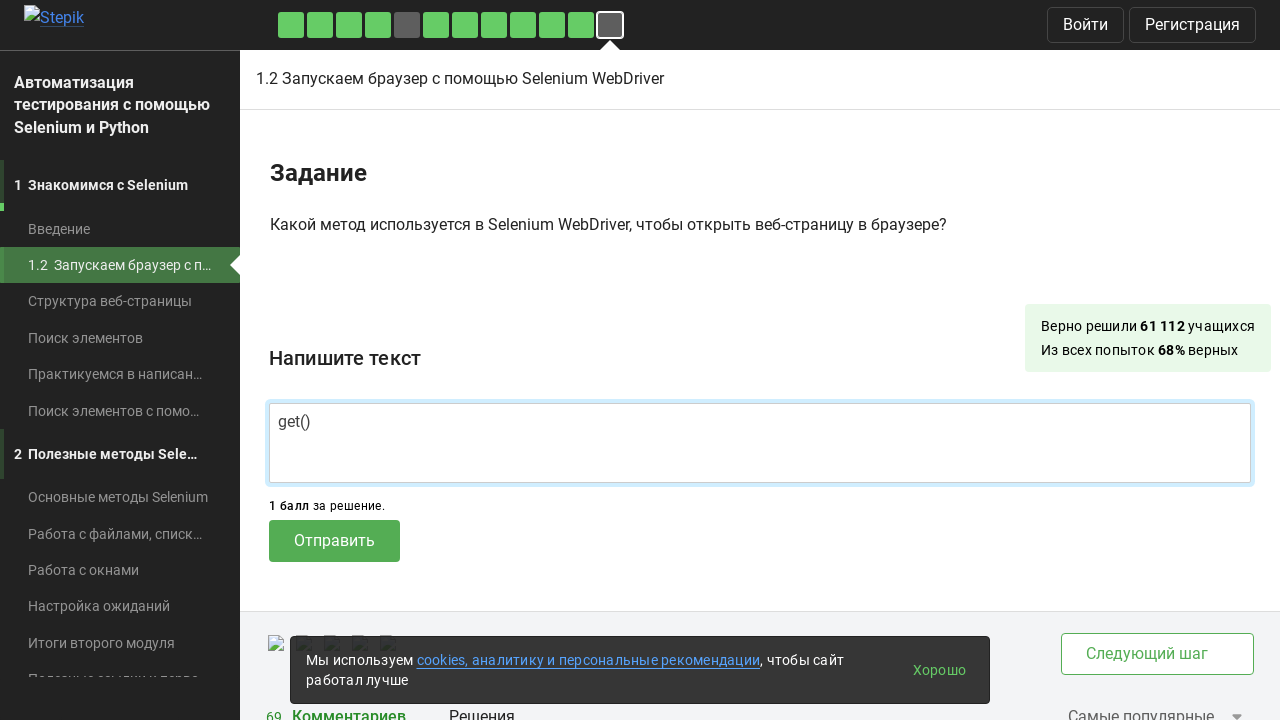

Clicked submit button to submit the solution at (334, 541) on .submit-submission
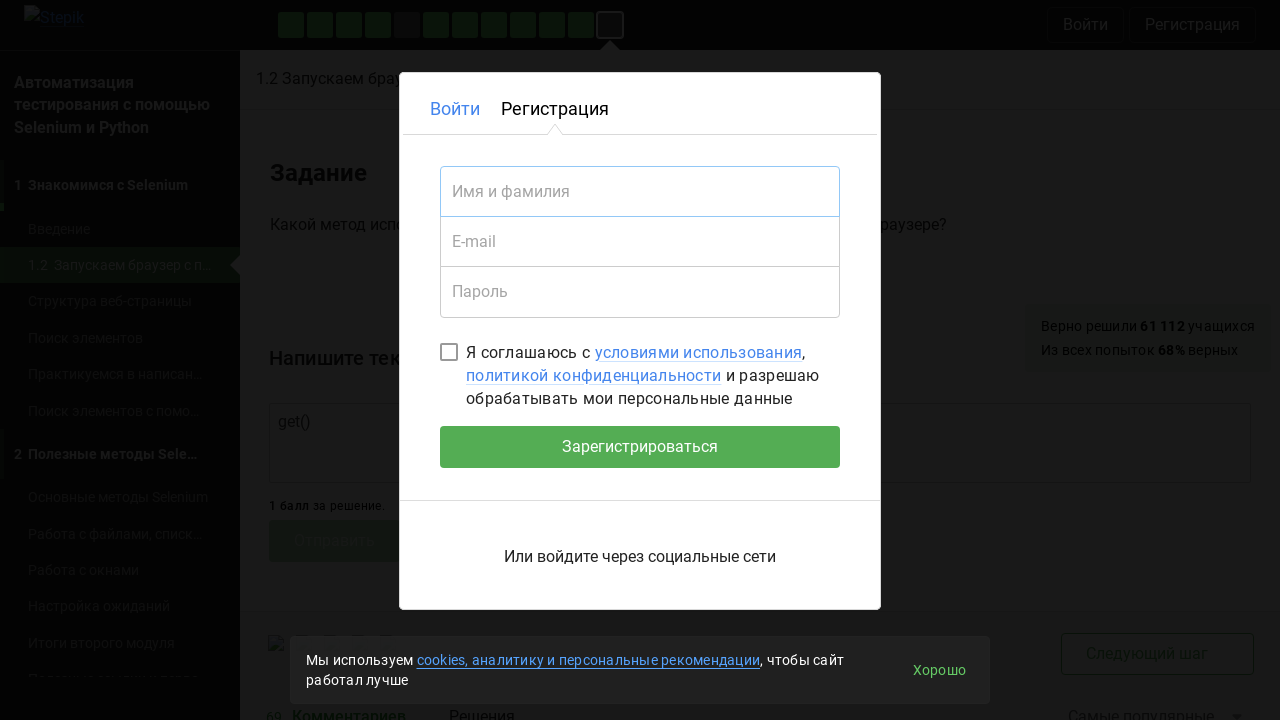

Waited 2 seconds for submission to process
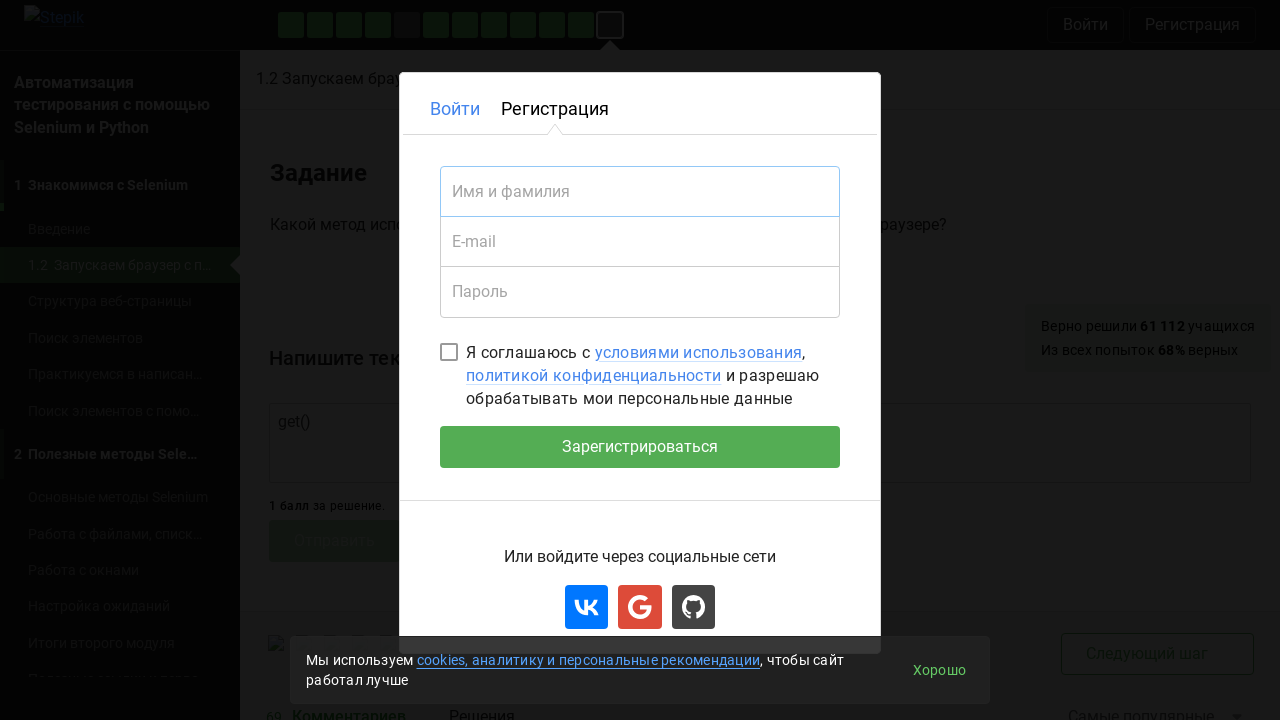

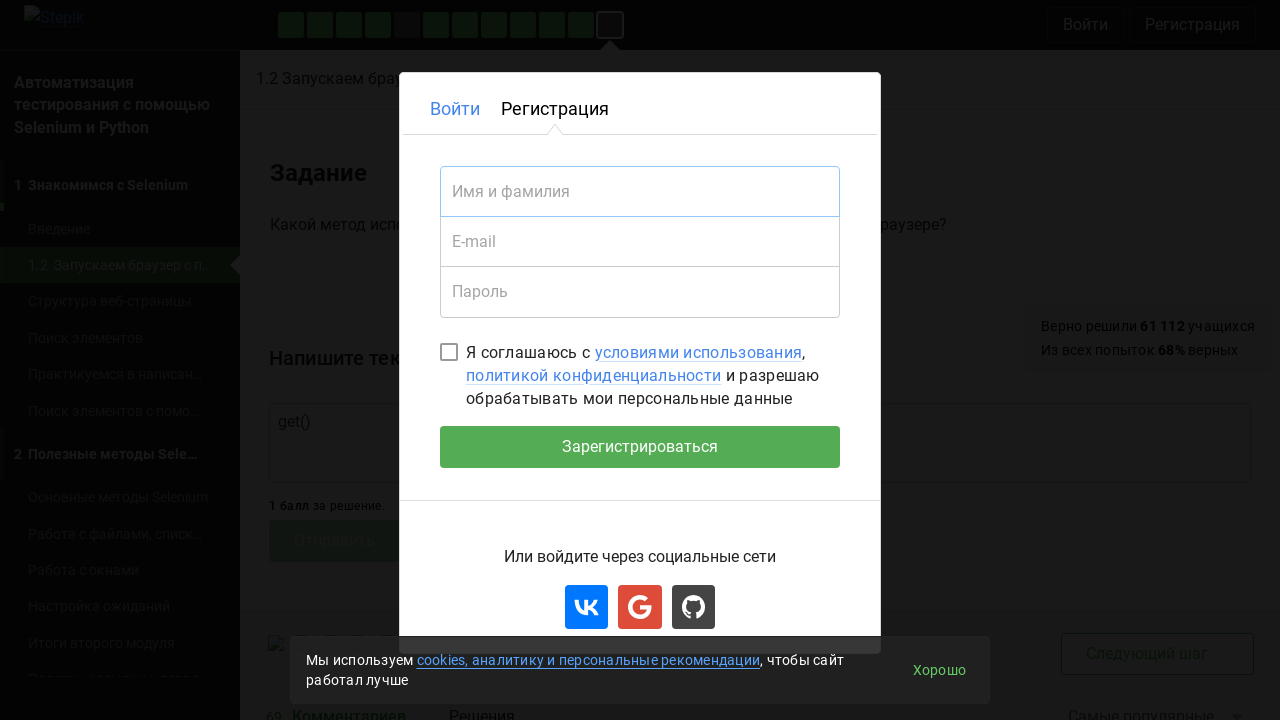